Tests checkbox functionality by clicking a checkbox, verifying it's selected, then unselecting and verifying it's deselected

Starting URL: https://rahulshettyacademy.com/AutomationPractice/

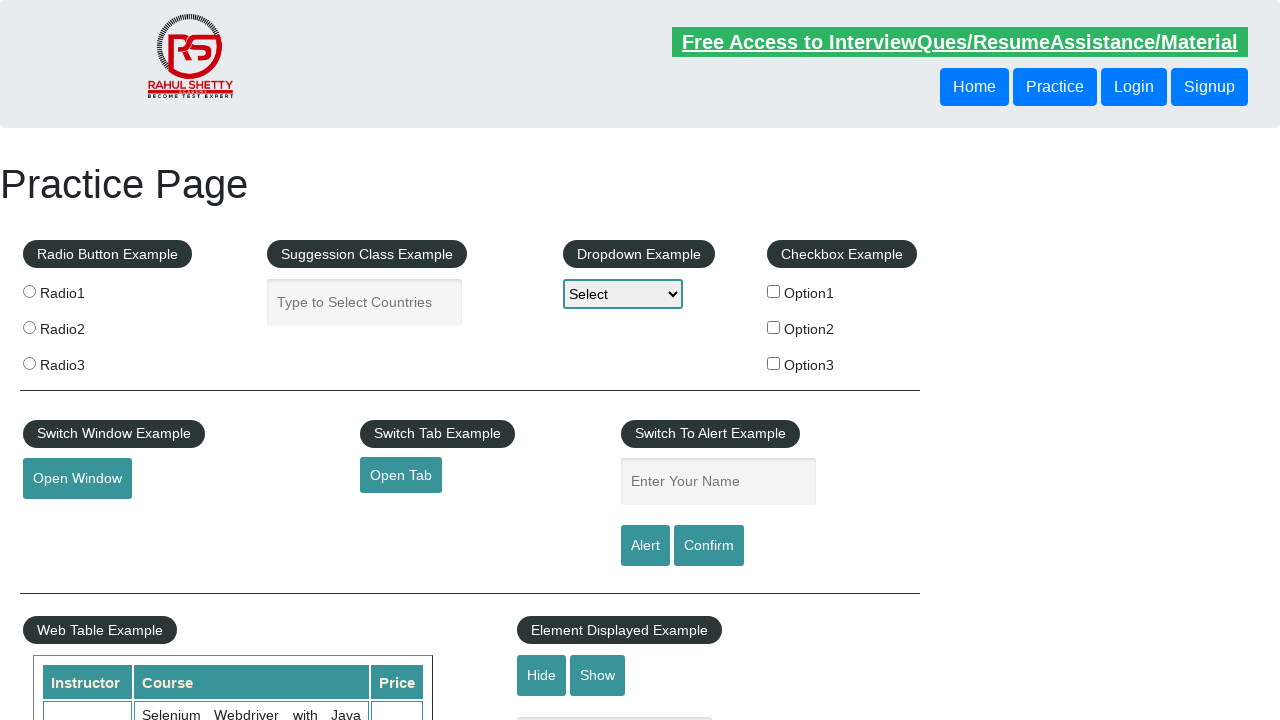

Clicked checkbox with id 'checkBoxOption1' to select it at (774, 291) on input[id='checkBoxOption1']
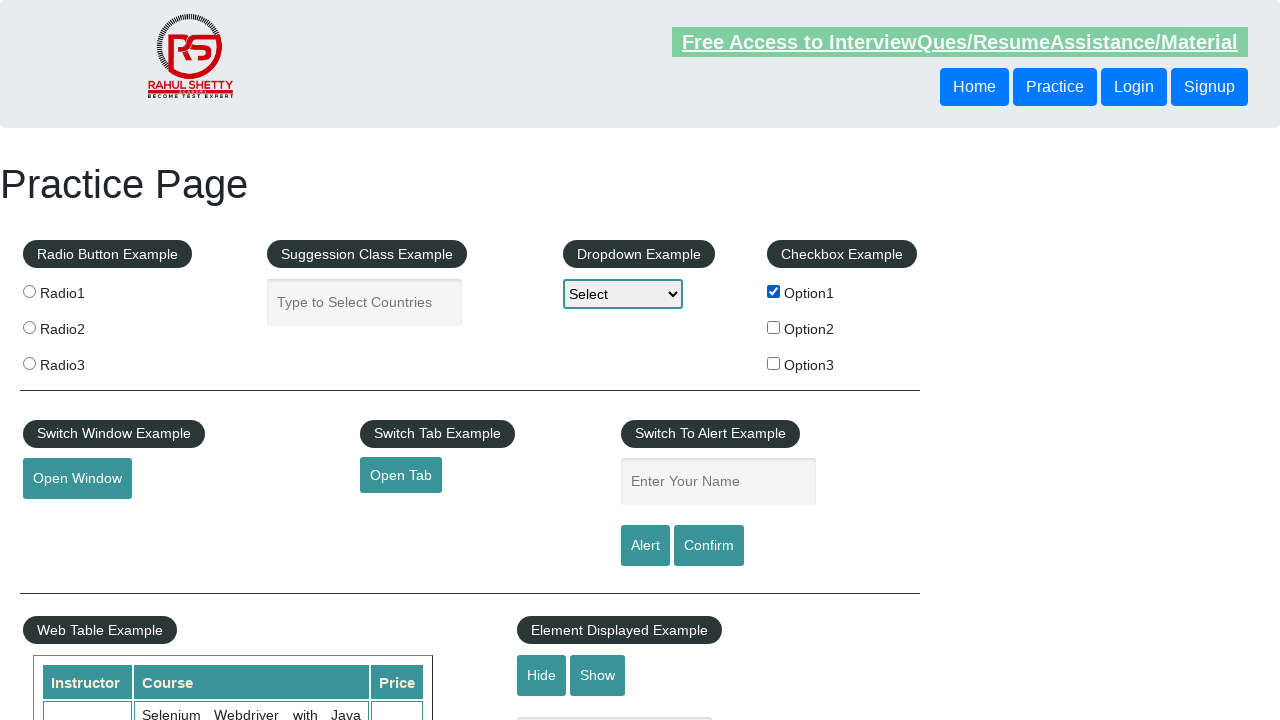

Verified checkbox is selected
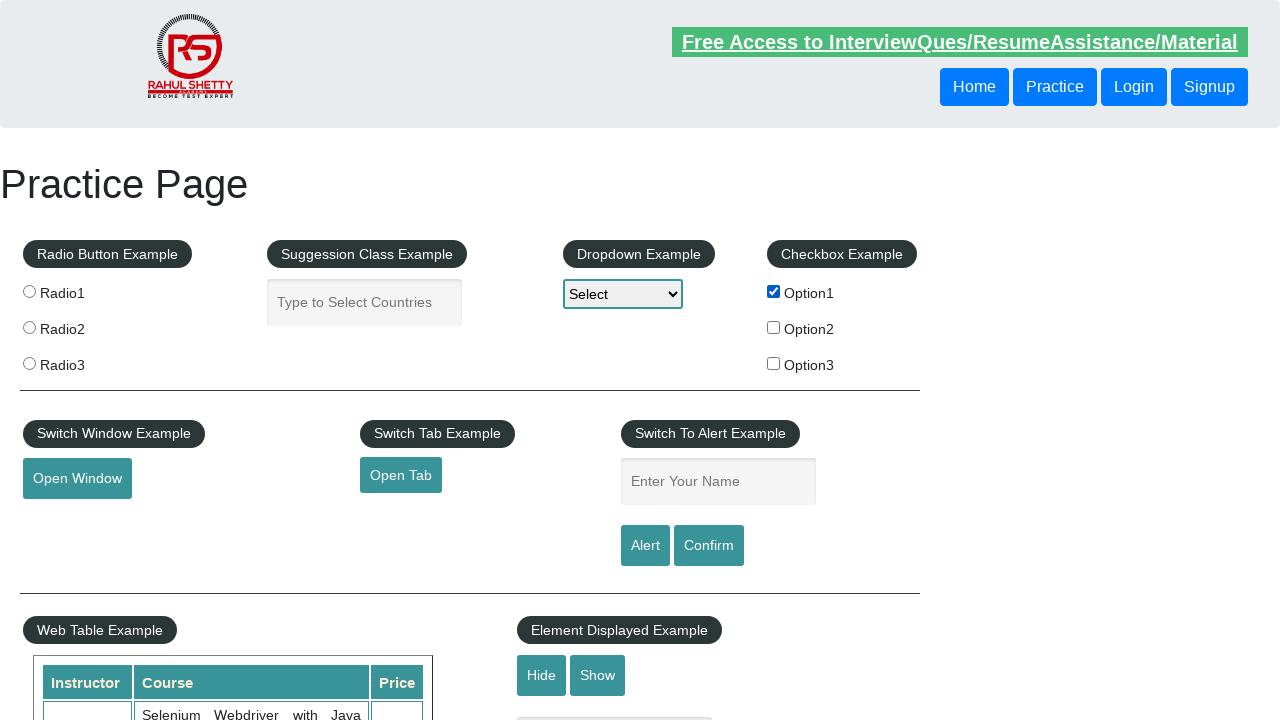

Clicked checkbox with id 'checkBoxOption1' again to deselect it at (774, 291) on input[id='checkBoxOption1']
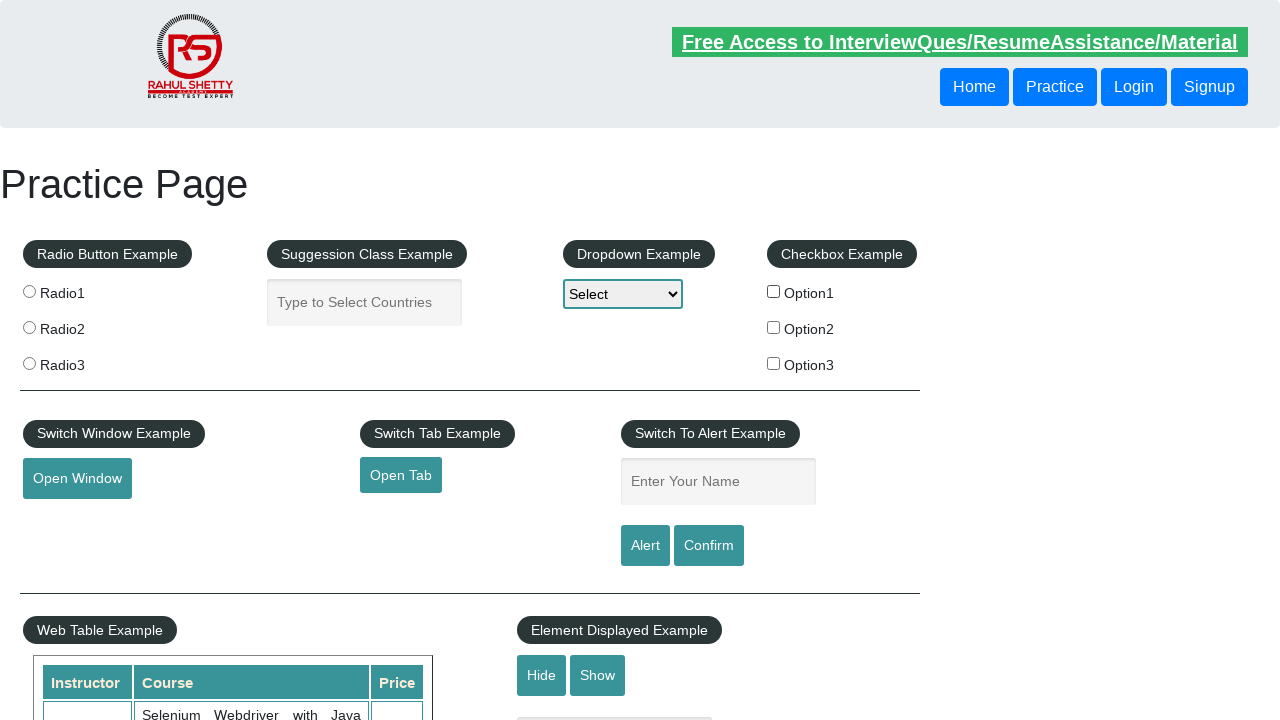

Verified checkbox is deselected
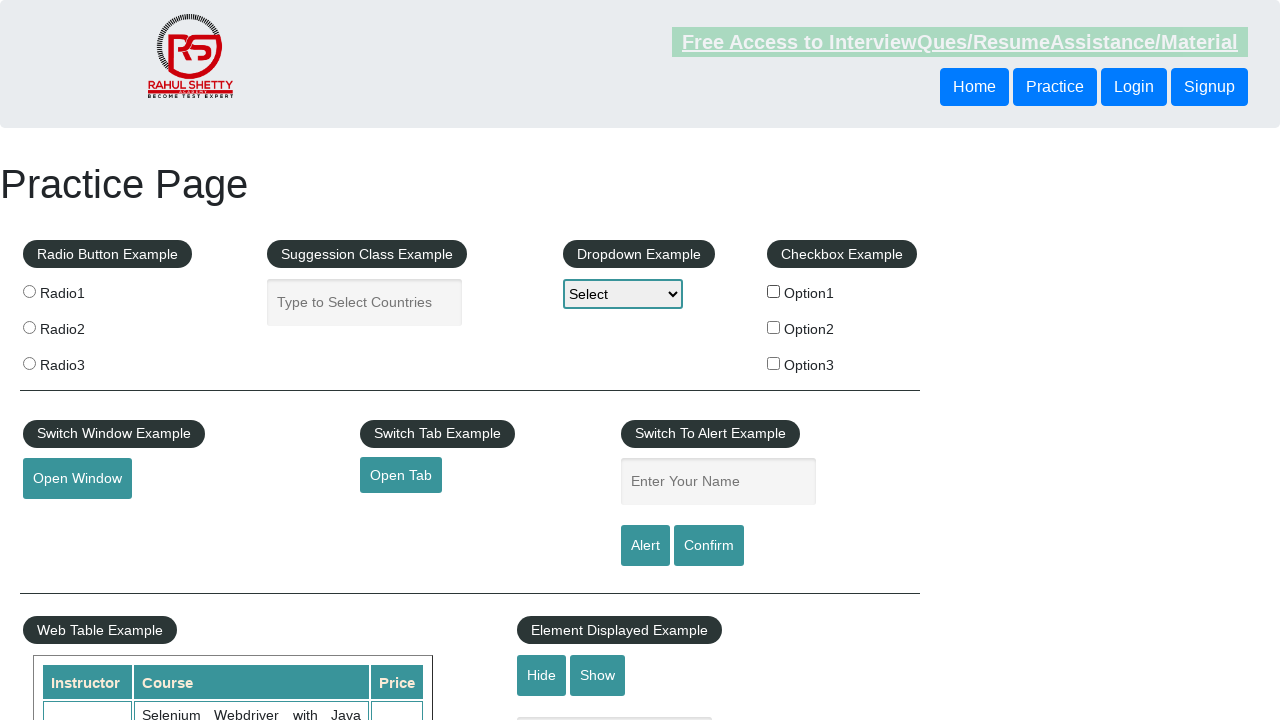

Verified that checkboxes exist on the page
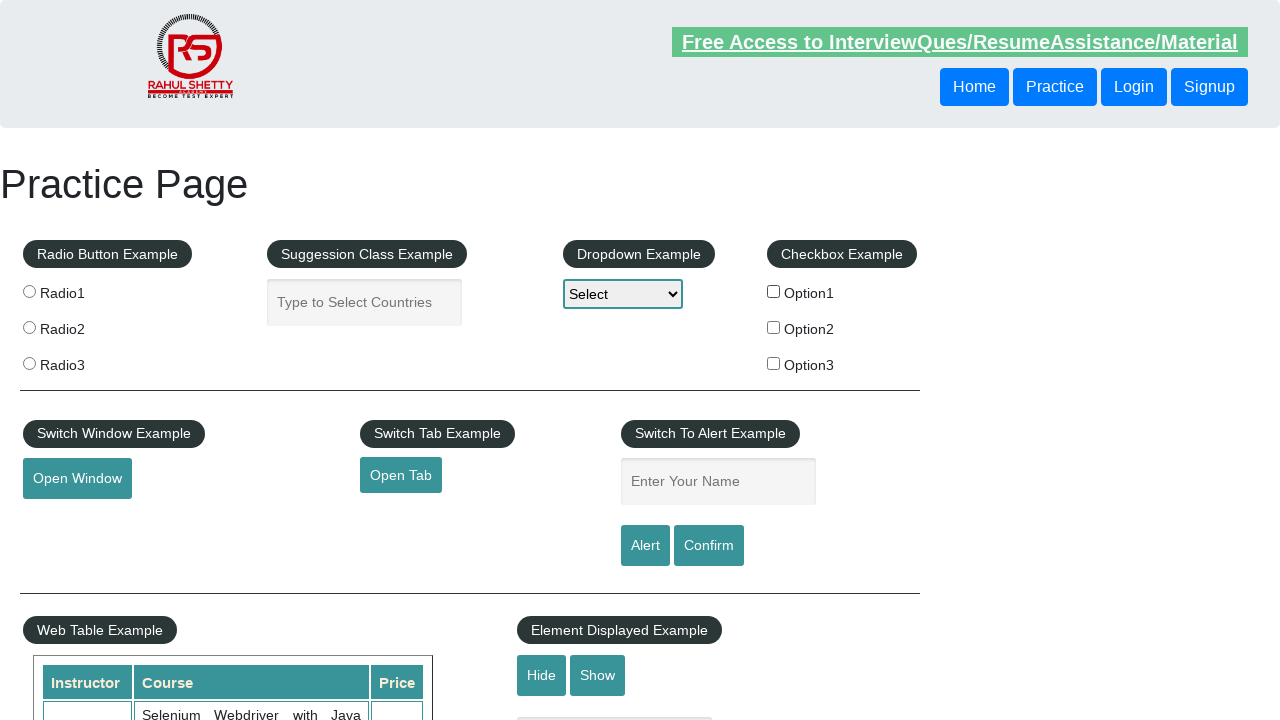

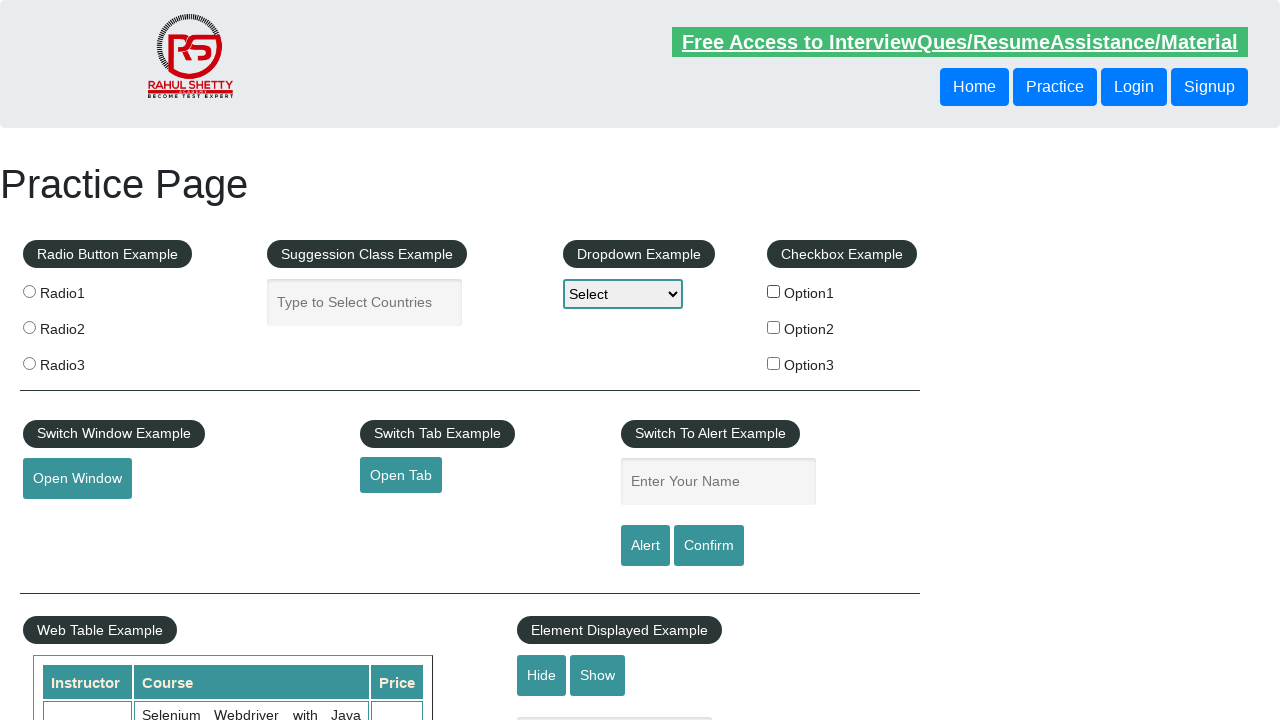